Tests that item in cart matches the item added from product page

Starting URL: https://www.saucedemo.com/

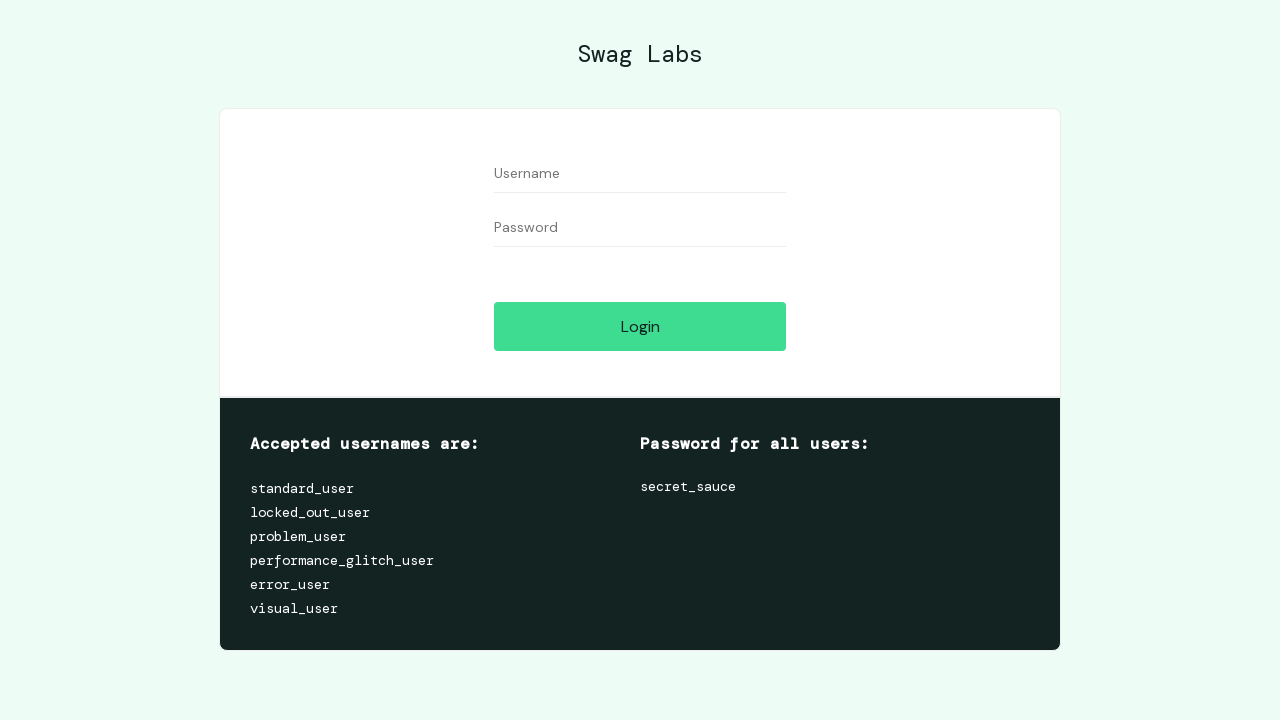

Filled username field with 'standard_user' on #user-name
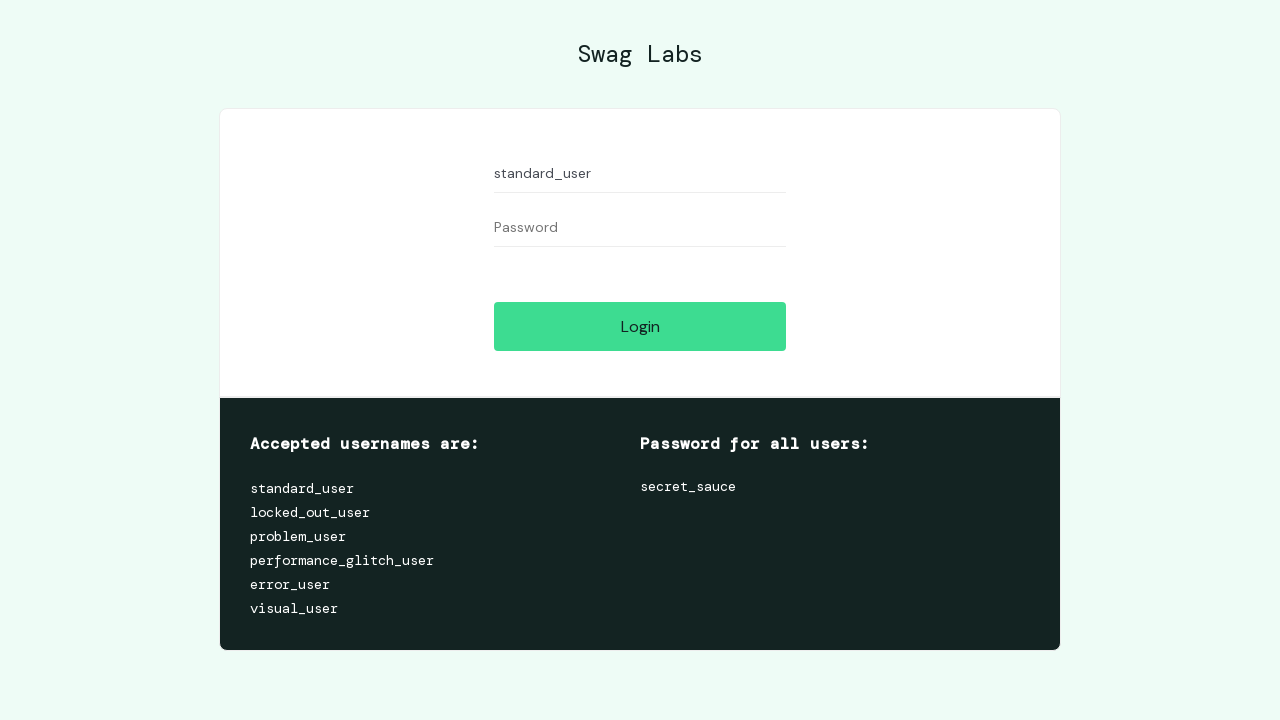

Filled password field with 'secret_sauce' on #password
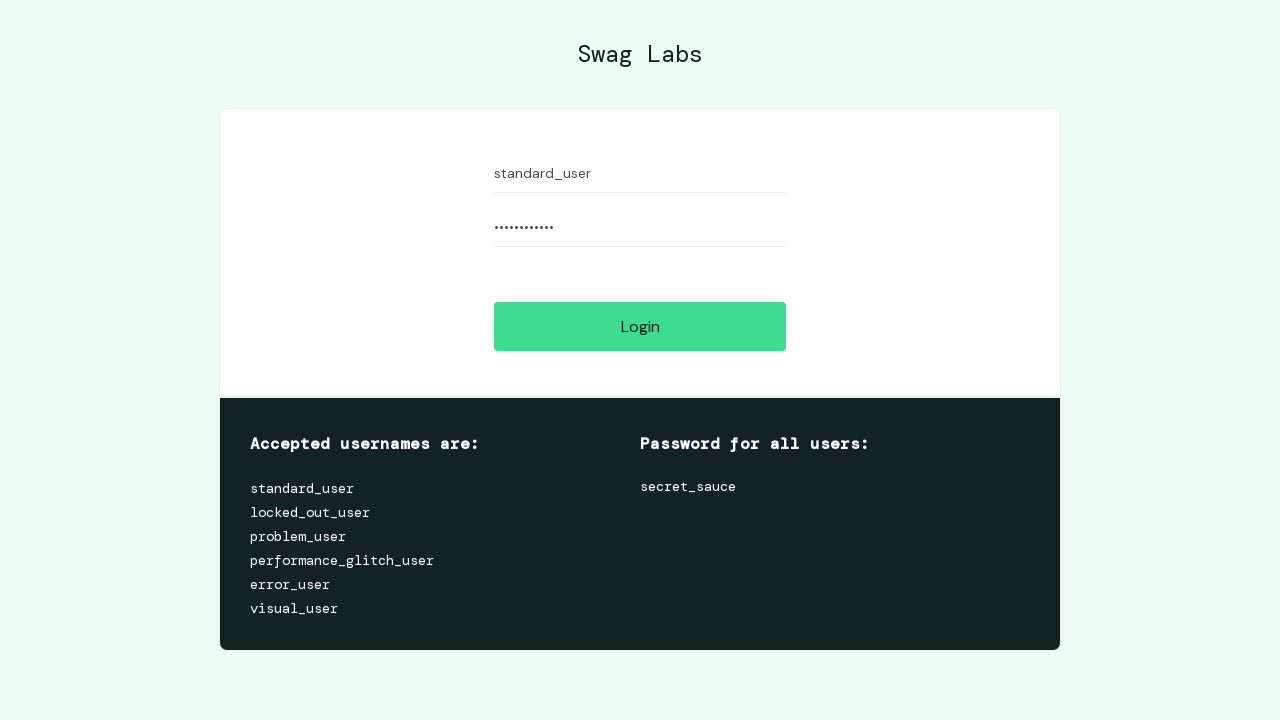

Clicked login button at (640, 326) on #login-button
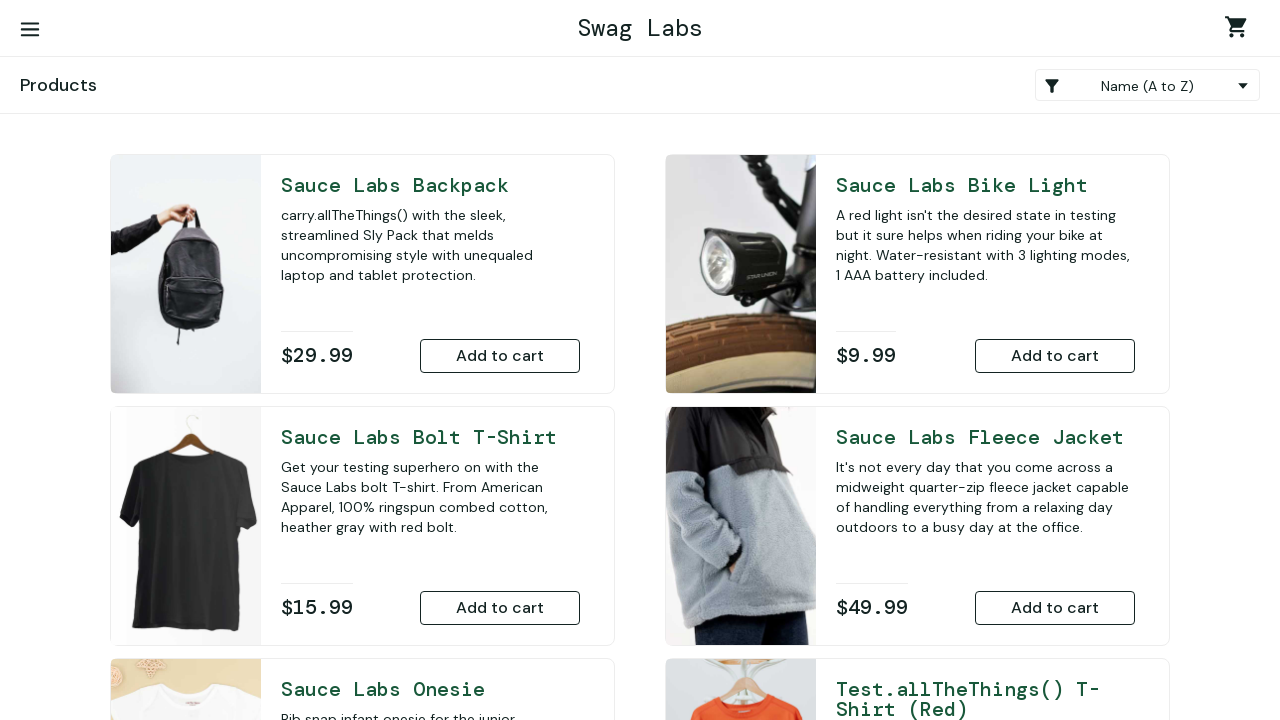

Added first item to cart from product page at (500, 356) on .inventory_item:first-child button[data-test*='add-to-cart']
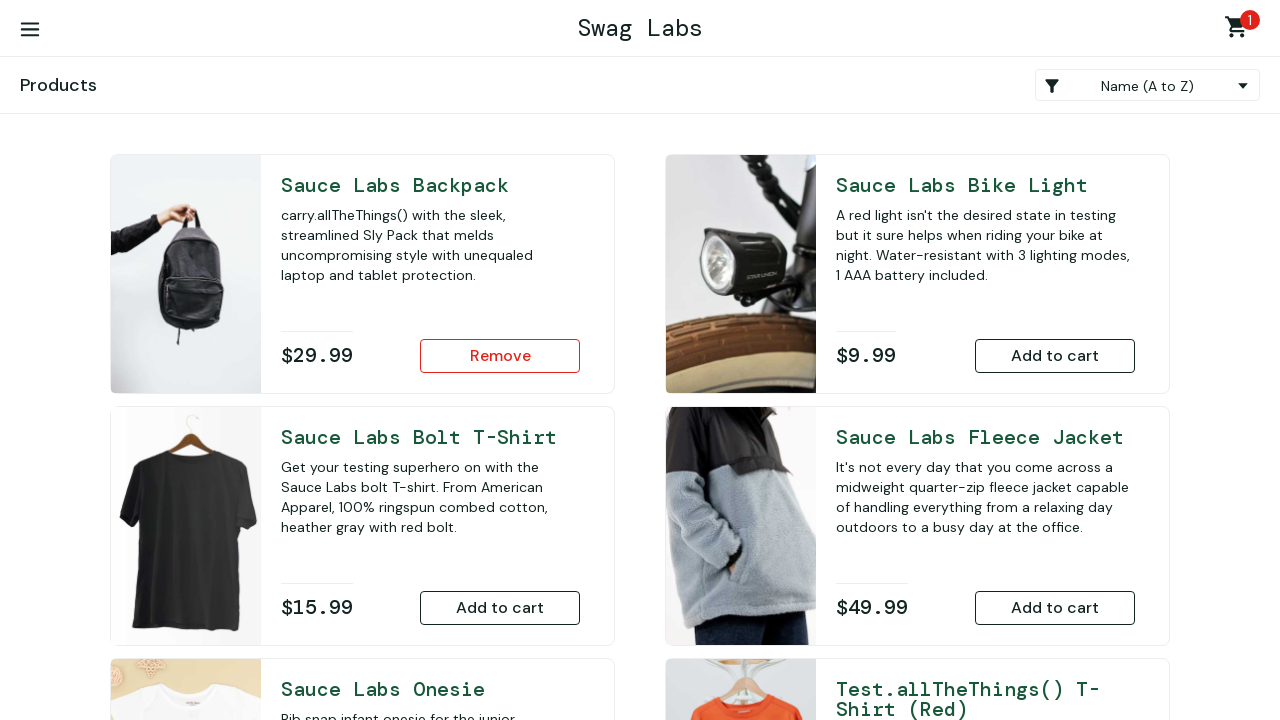

Navigated to shopping cart at (1240, 30) on .shopping_cart_link
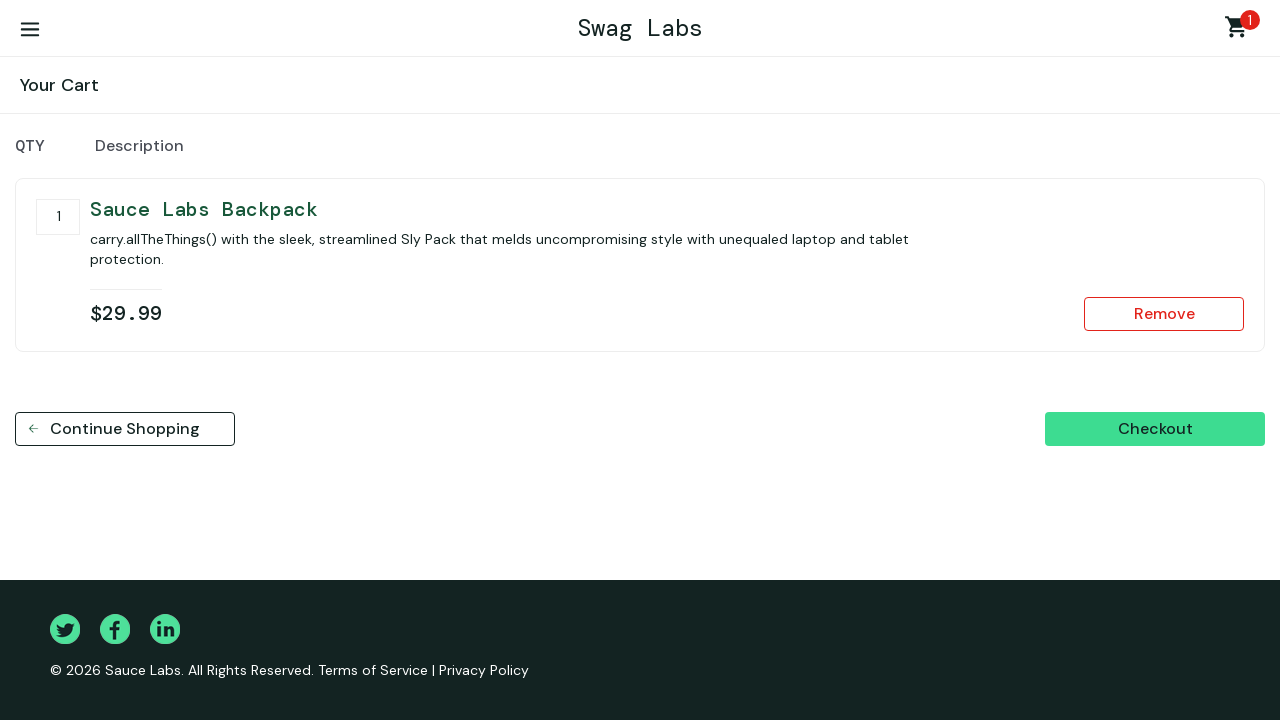

Cart items loaded and visible
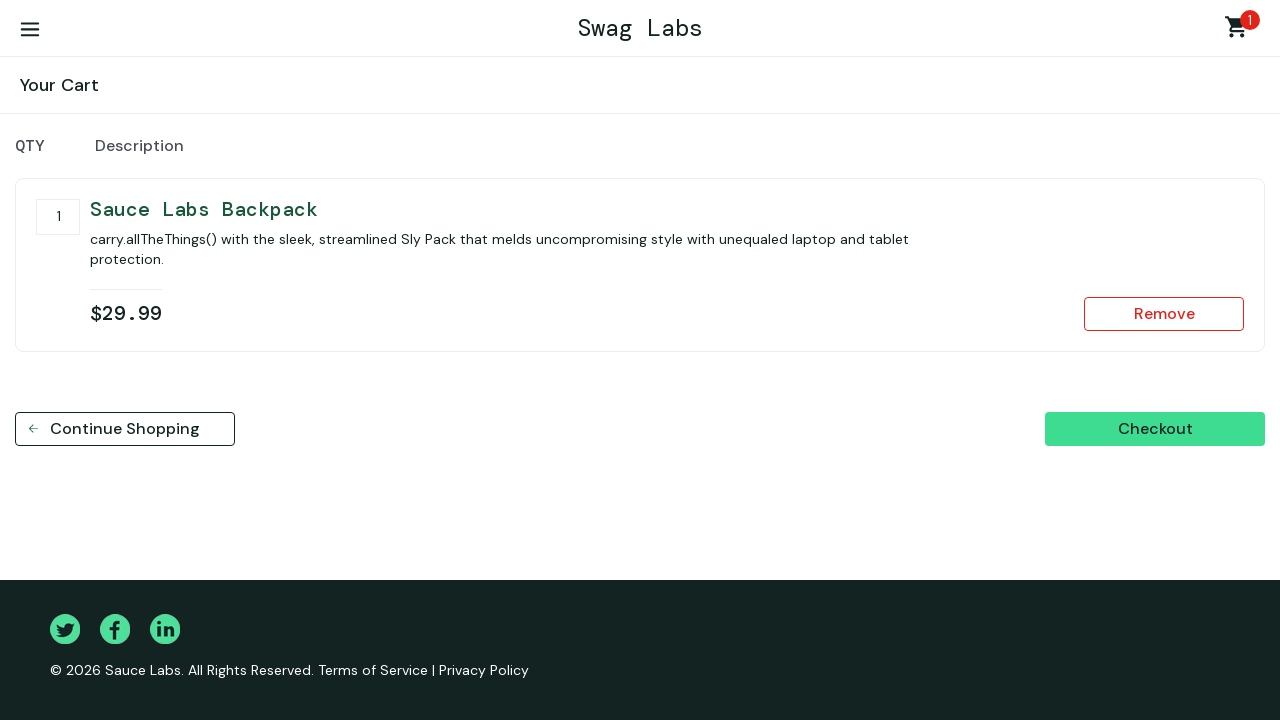

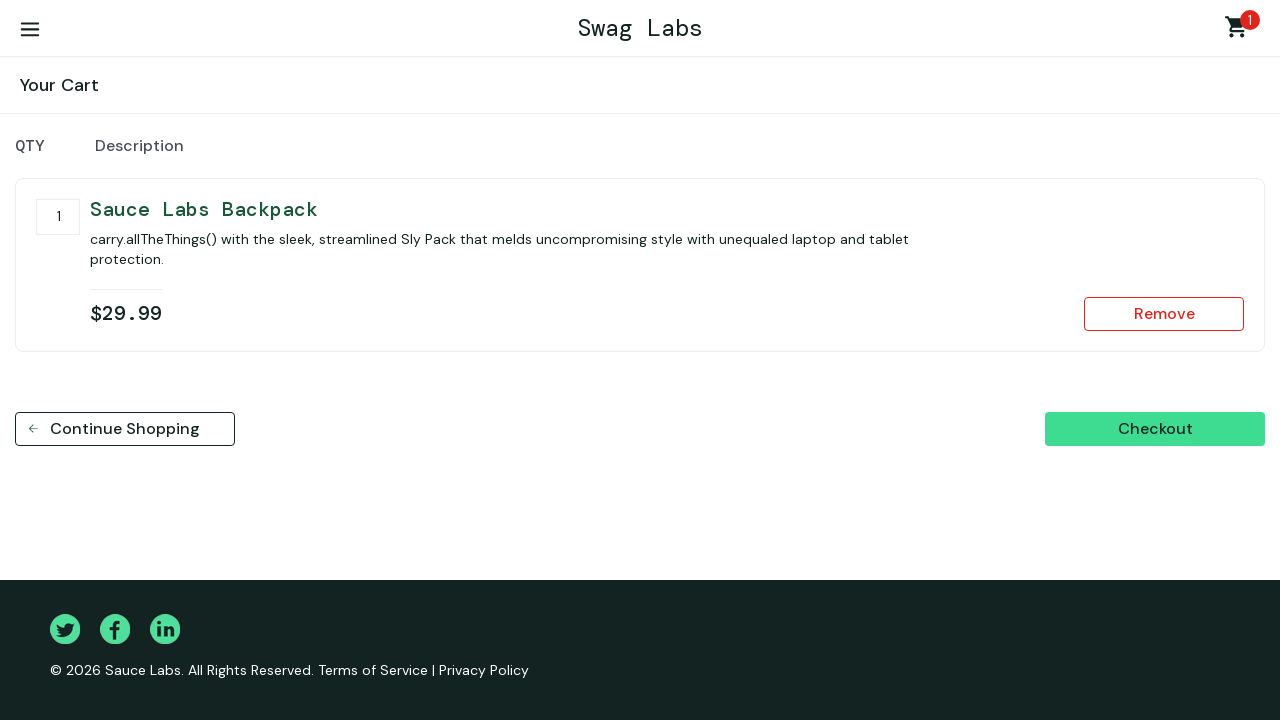